Navigates to the Freelancer.com homepage and verifies the page loads by checking the title

Starting URL: https://www.freelancer.com/

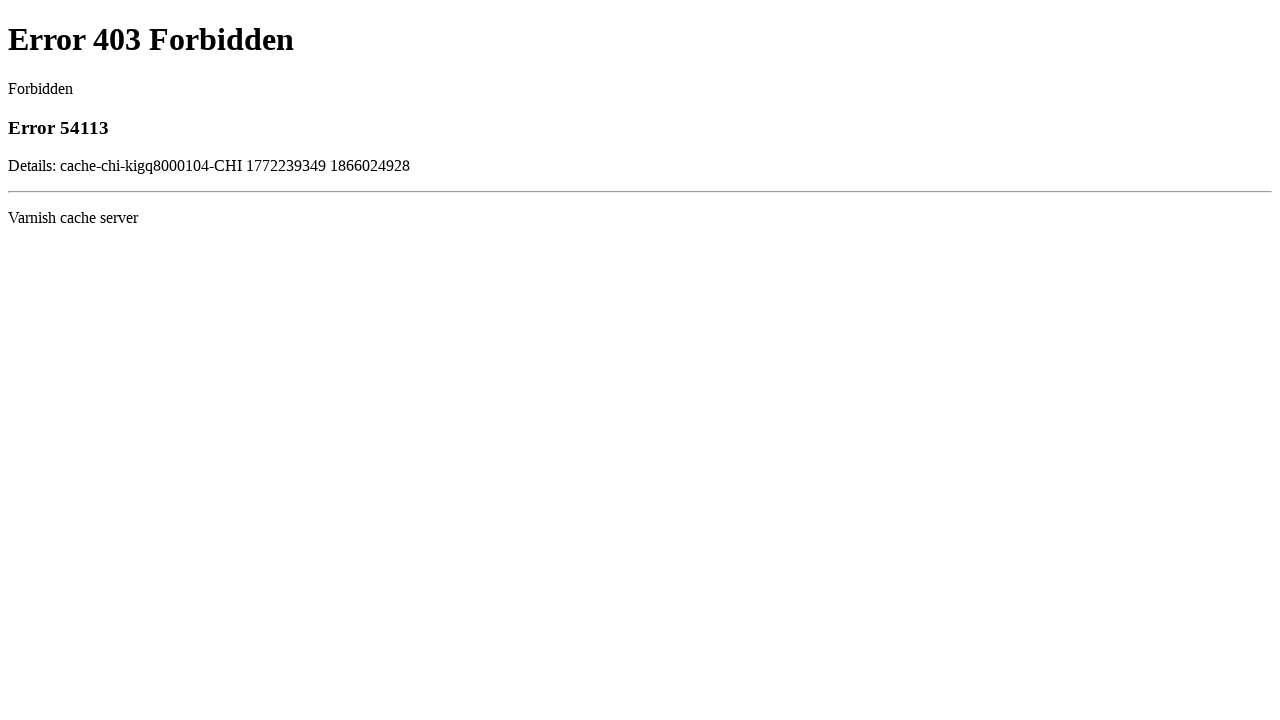

Navigated to Freelancer.com homepage
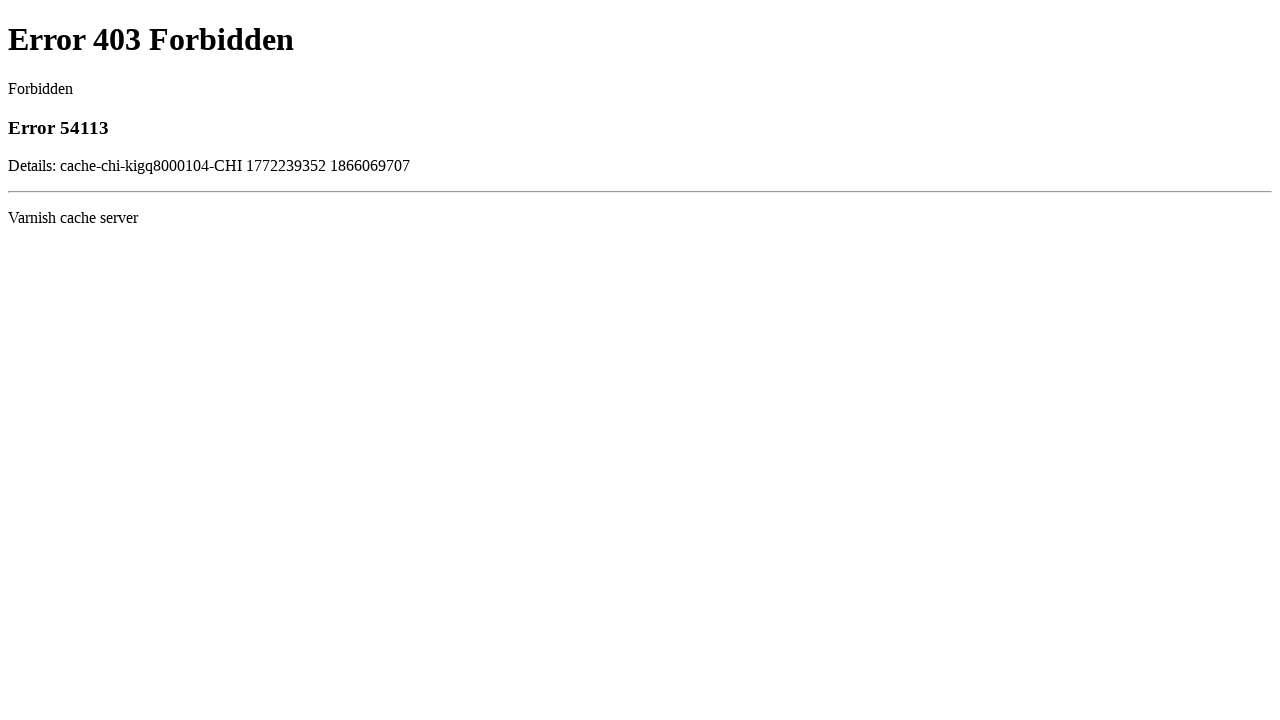

Page fully loaded (domcontentloaded state)
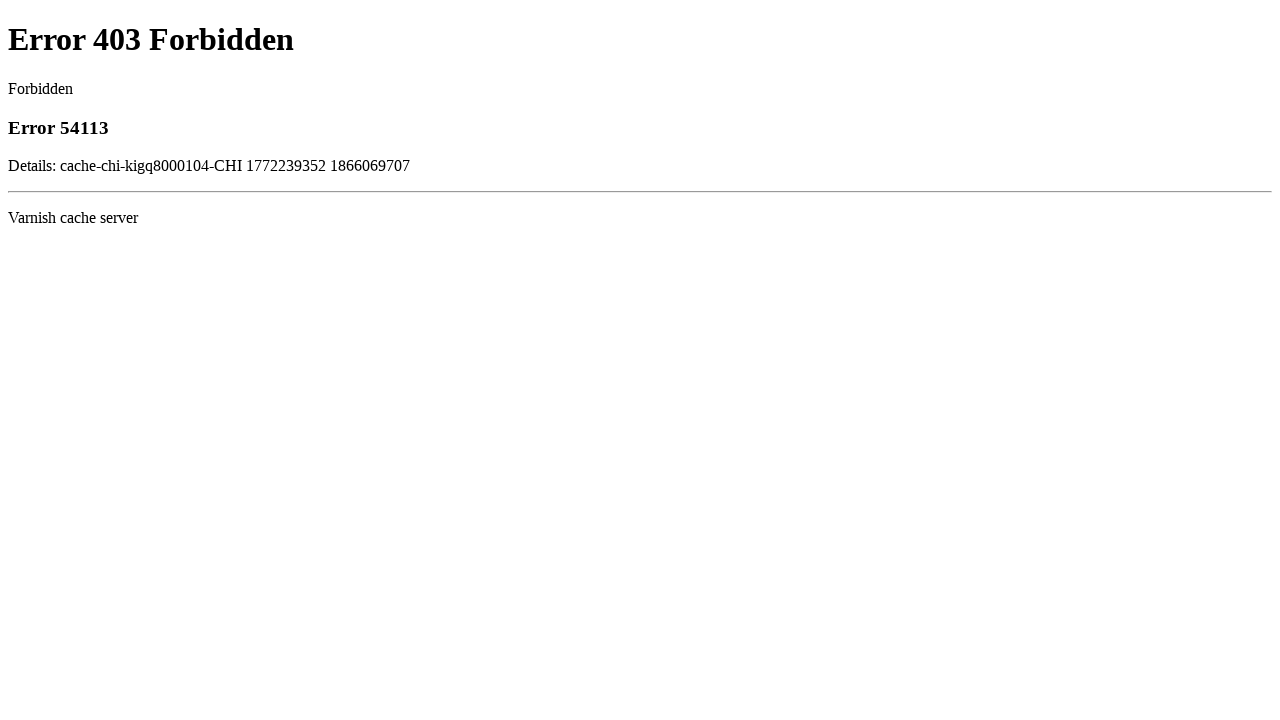

Retrieved page title
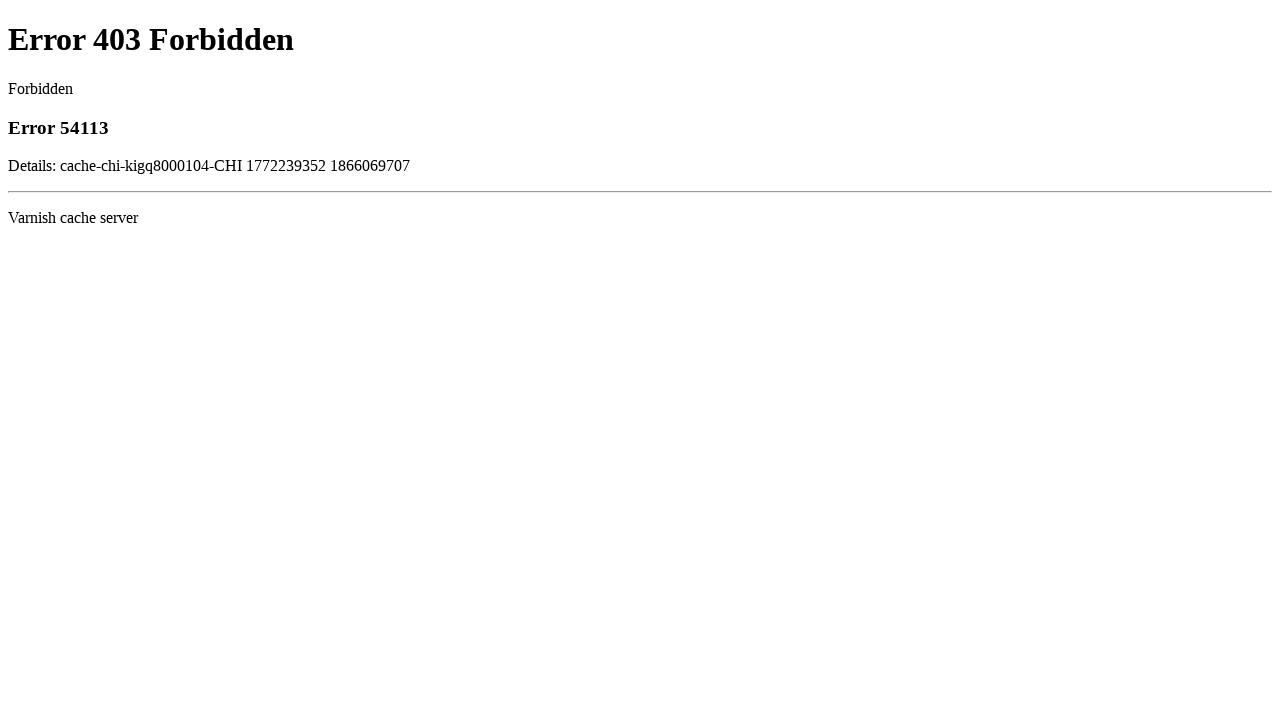

Verified page title is present and not empty
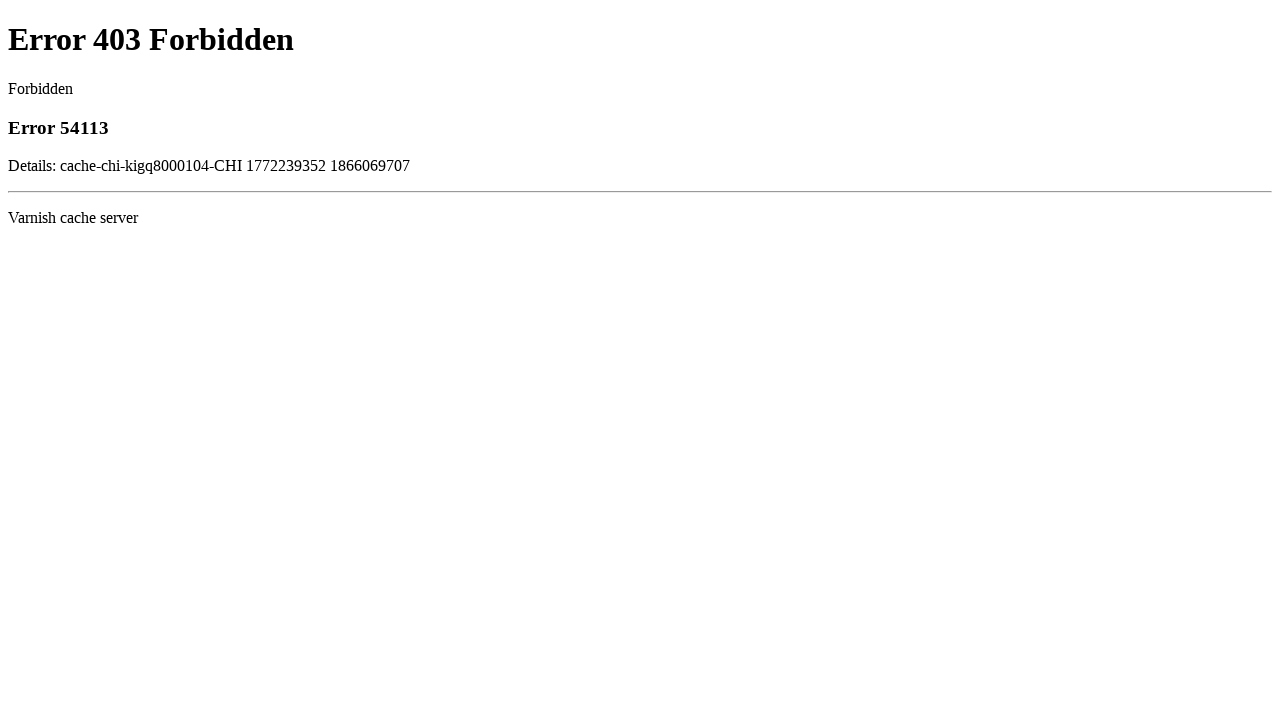

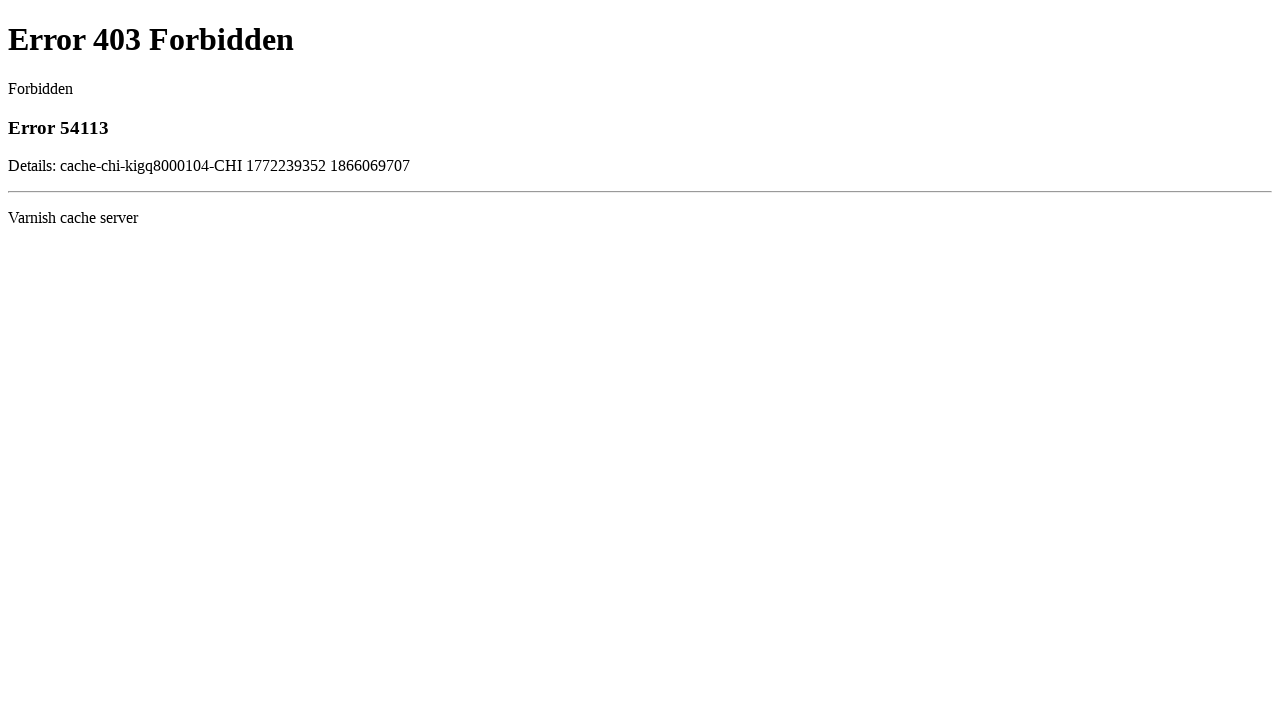